Navigates to a web application and clicks on an authentication form button

Starting URL: https://qa-mesto.praktikum-services.ru/

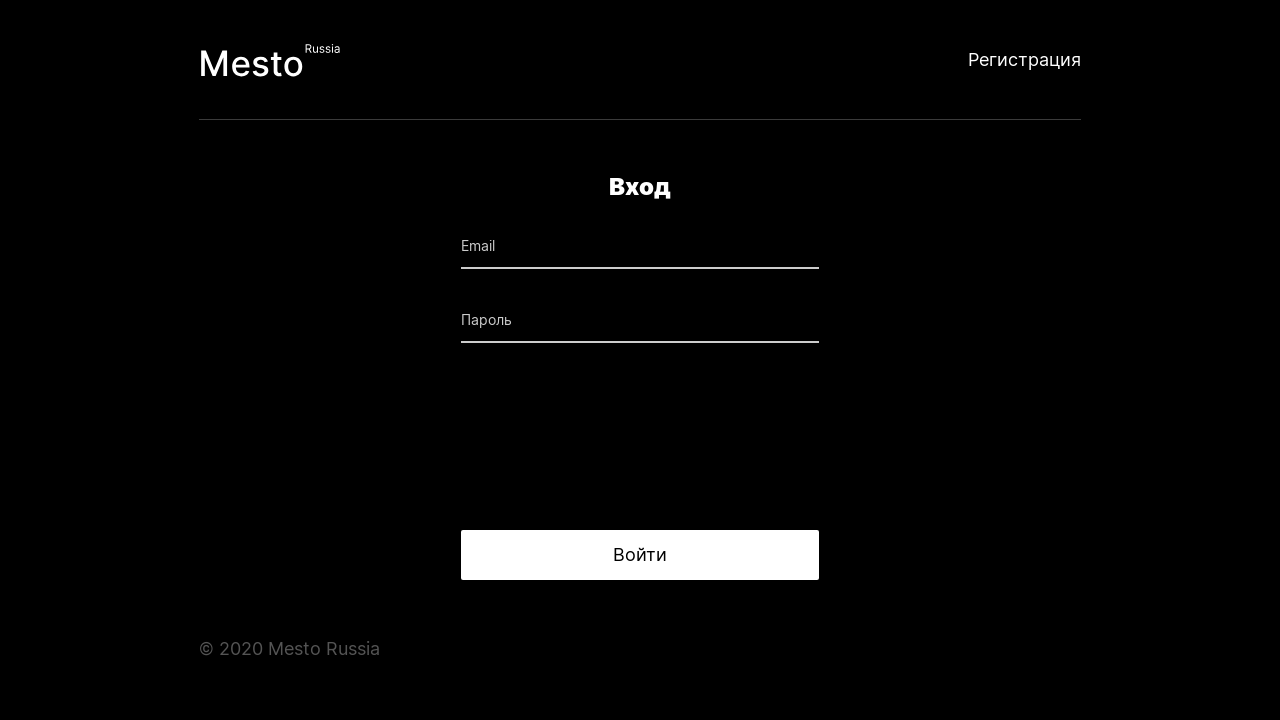

Navigated to https://qa-mesto.praktikum-services.ru/
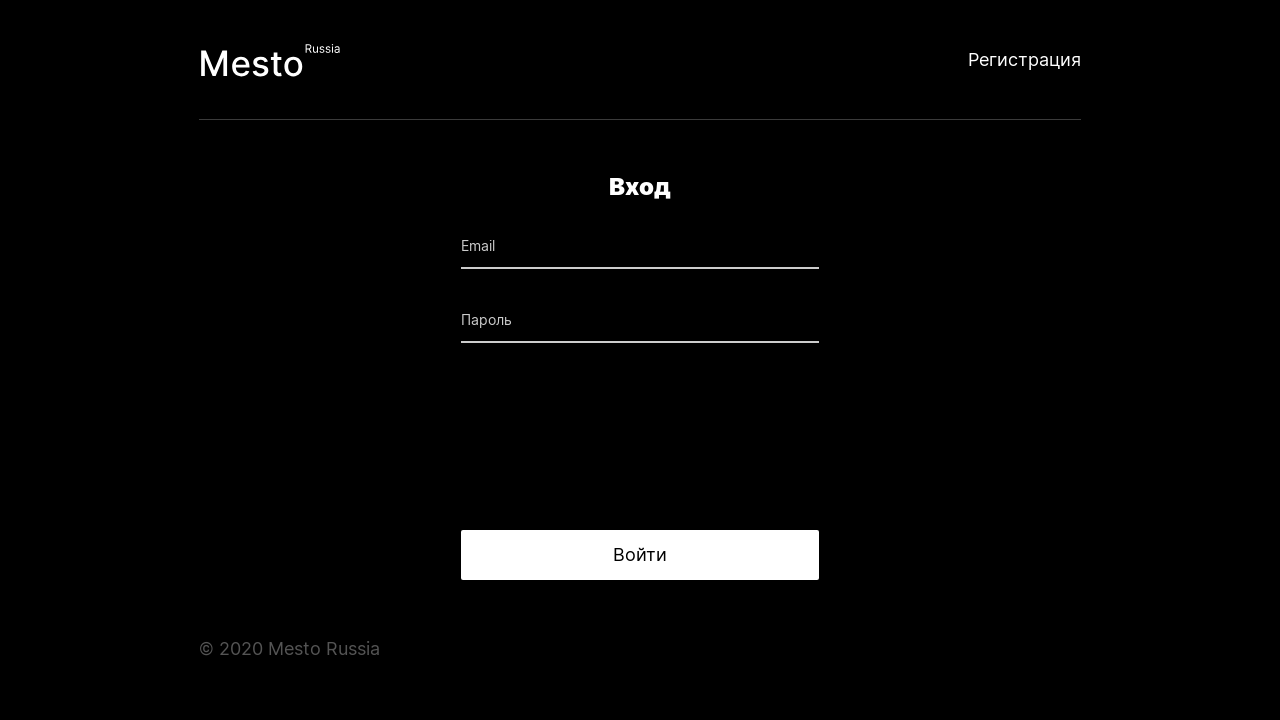

Clicked the authentication form button at (640, 555) on button.auth-form__button
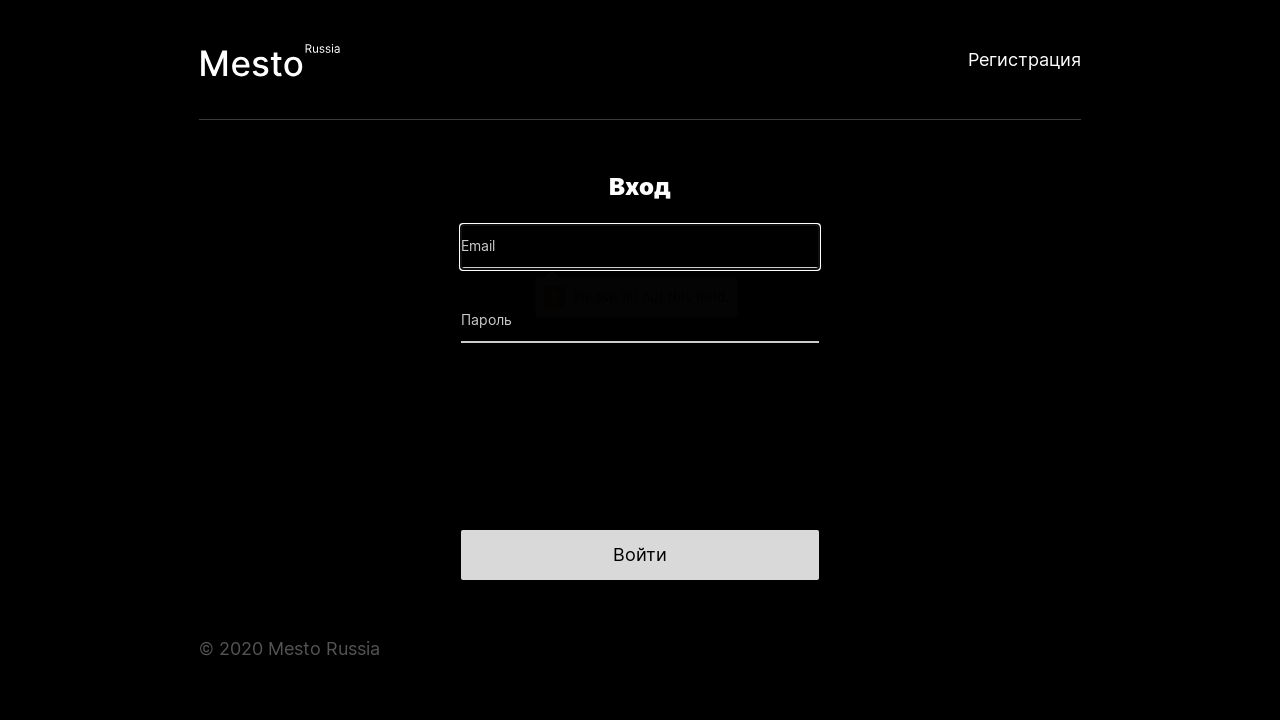

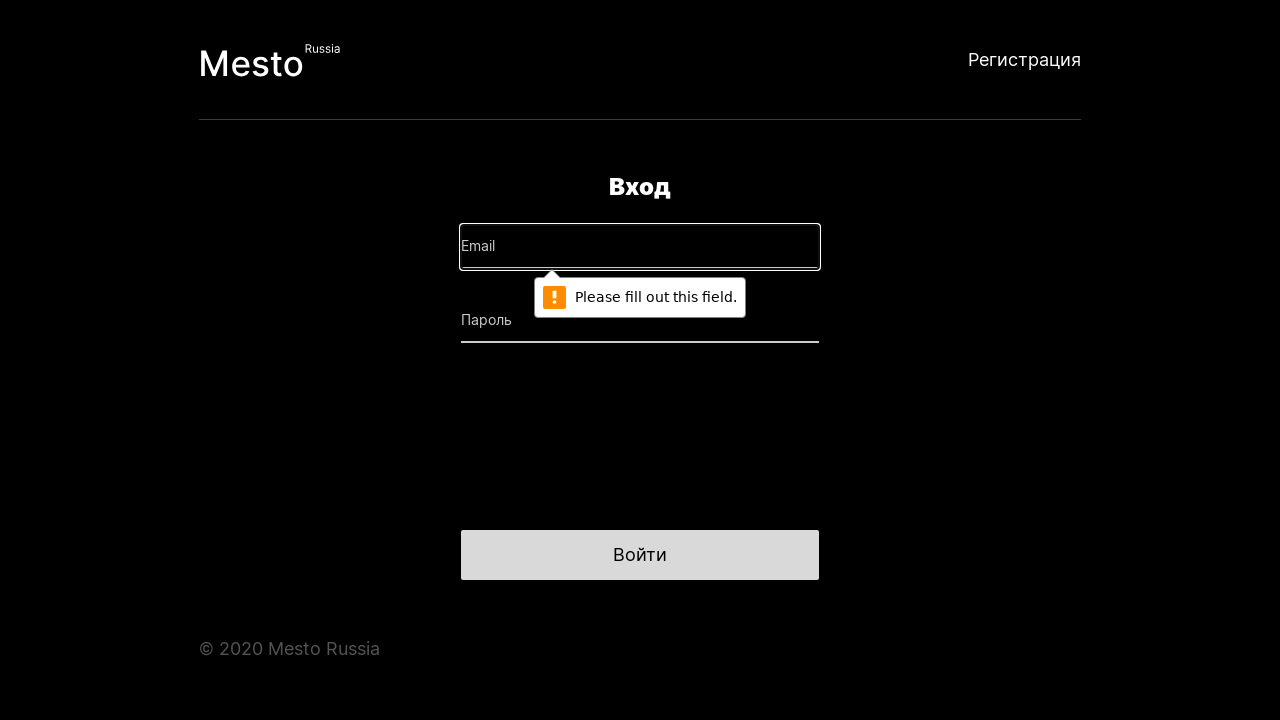